Tests registration form with mismatched email confirmation by entering different emails in email and confirm email fields

Starting URL: https://alada.vn/tai-khoan/dang-ky.html

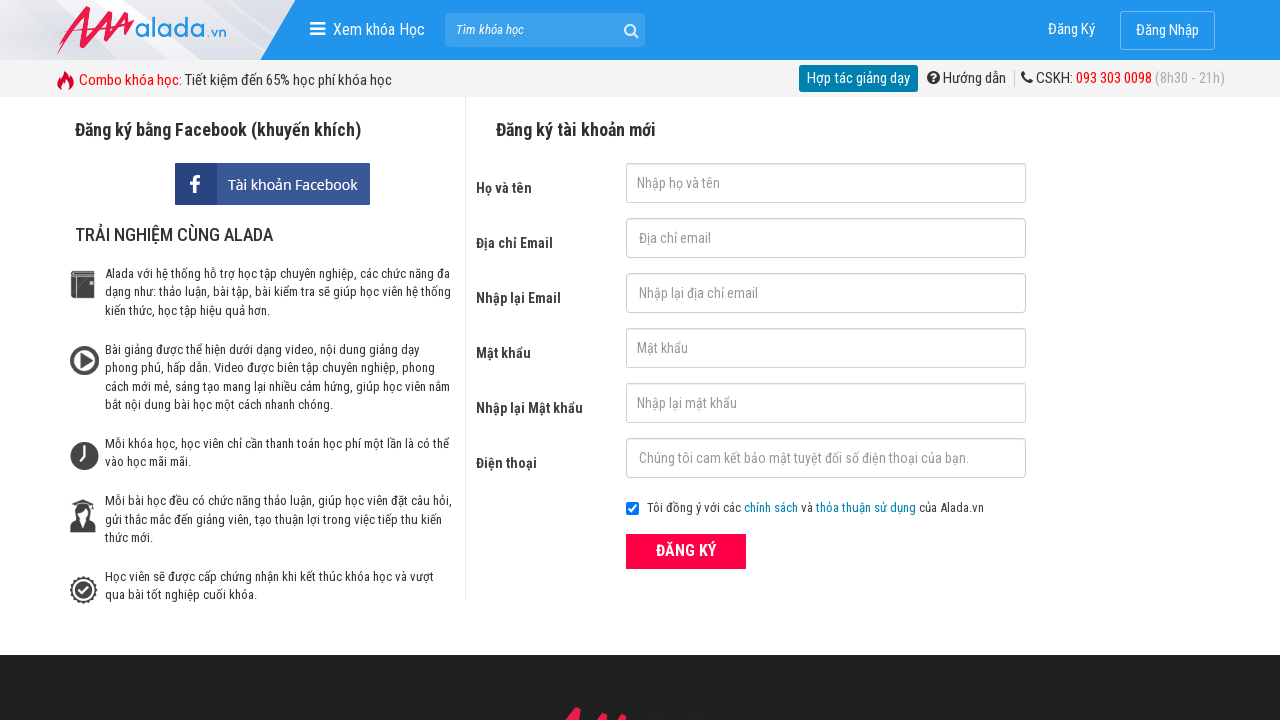

Filled name field with 'Alex Amendola' on input#txtFirstname
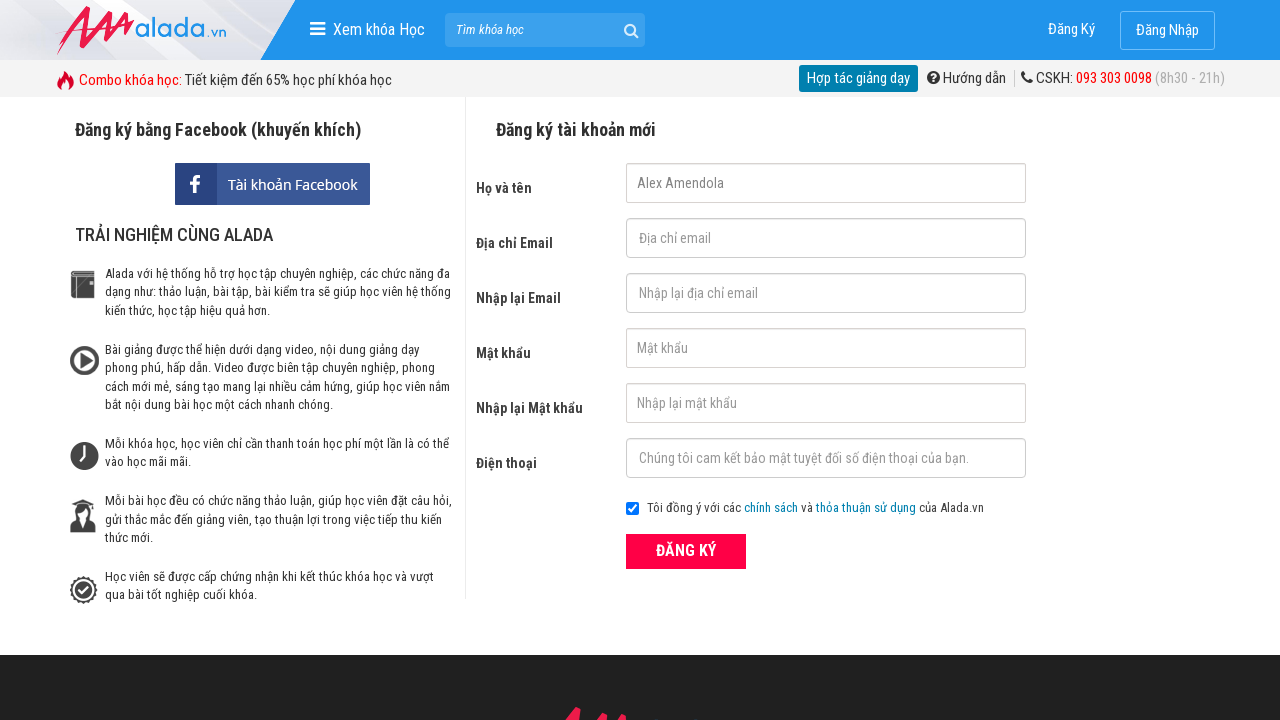

Filled email field with '123@gmail.com' on input#txtEmail
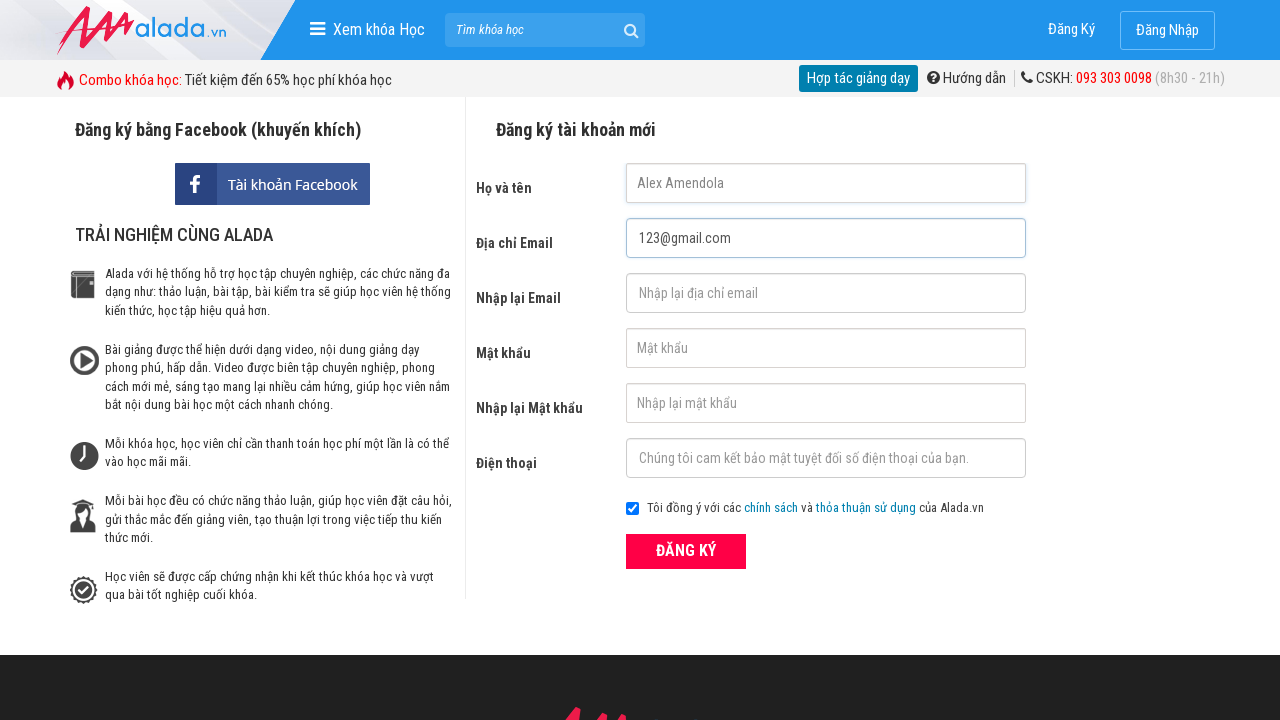

Filled confirm email field with different email '234@gmail.com' to test mismatch validation on input#txtCEmail
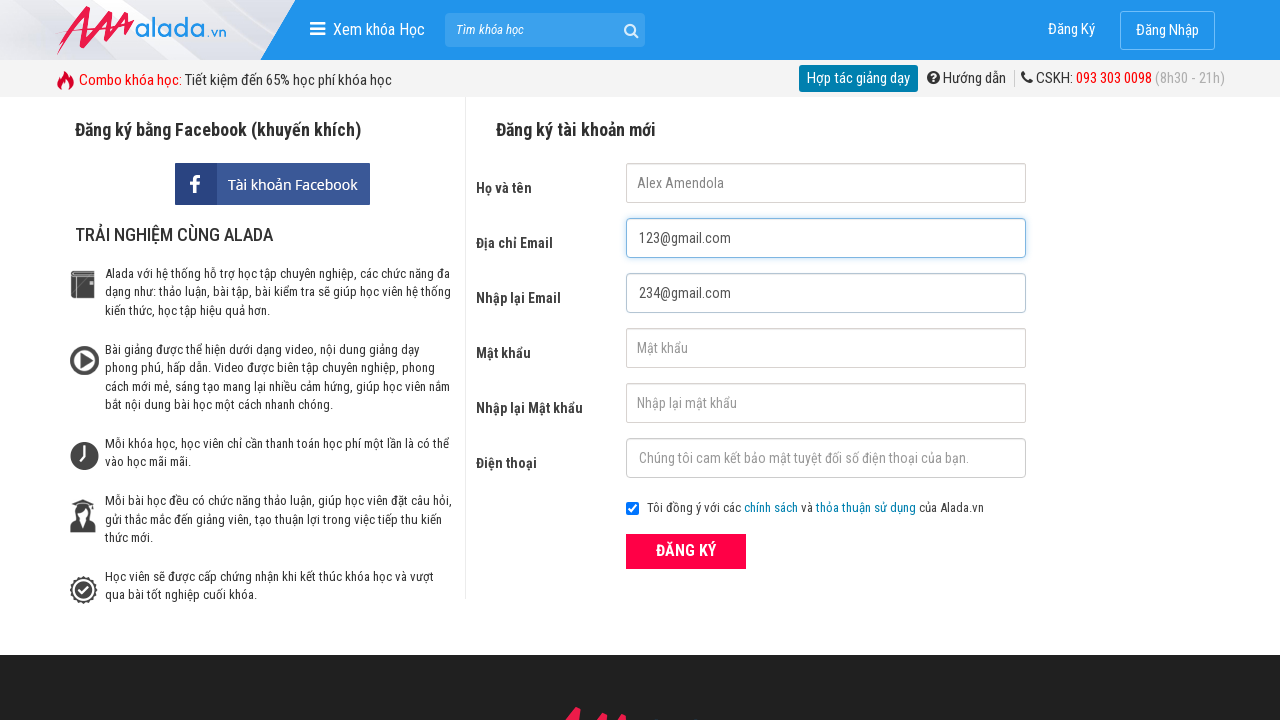

Filled password field with '1234' on input#txtPassword
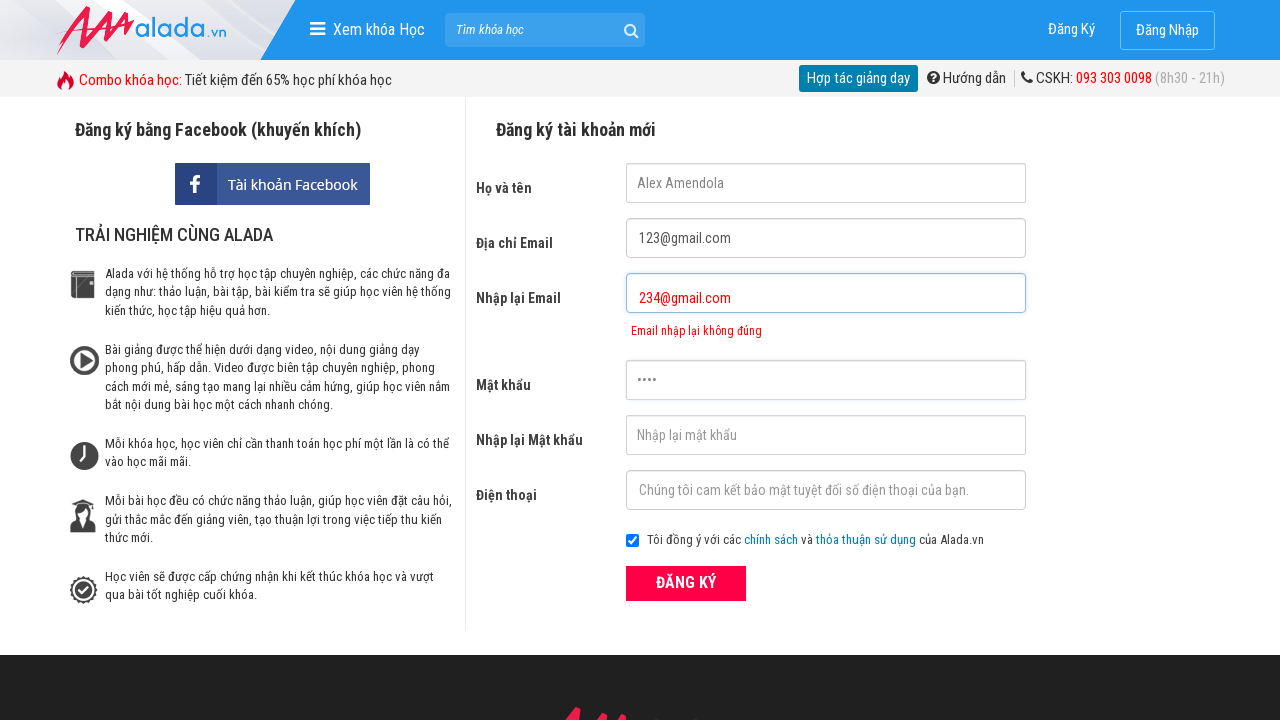

Filled confirm password field with '1234' on input#txtCPassword
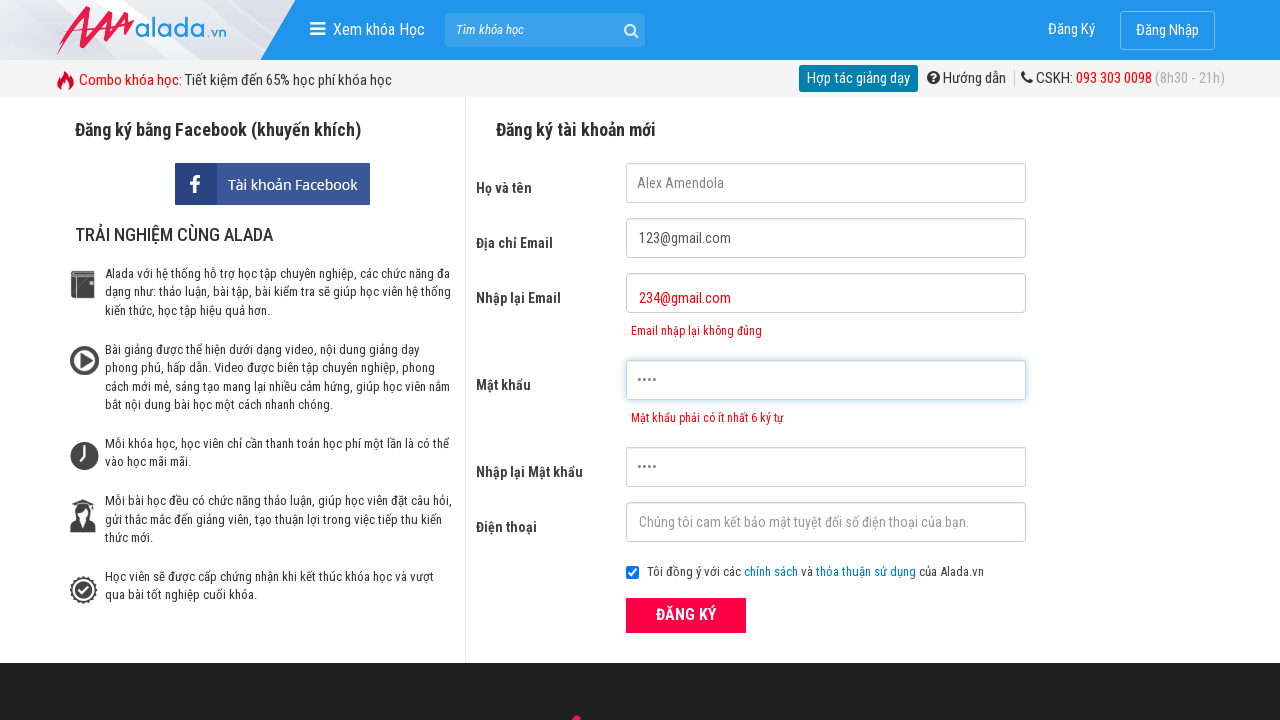

Filled phone number field with '0987623712' on input#txtPhone
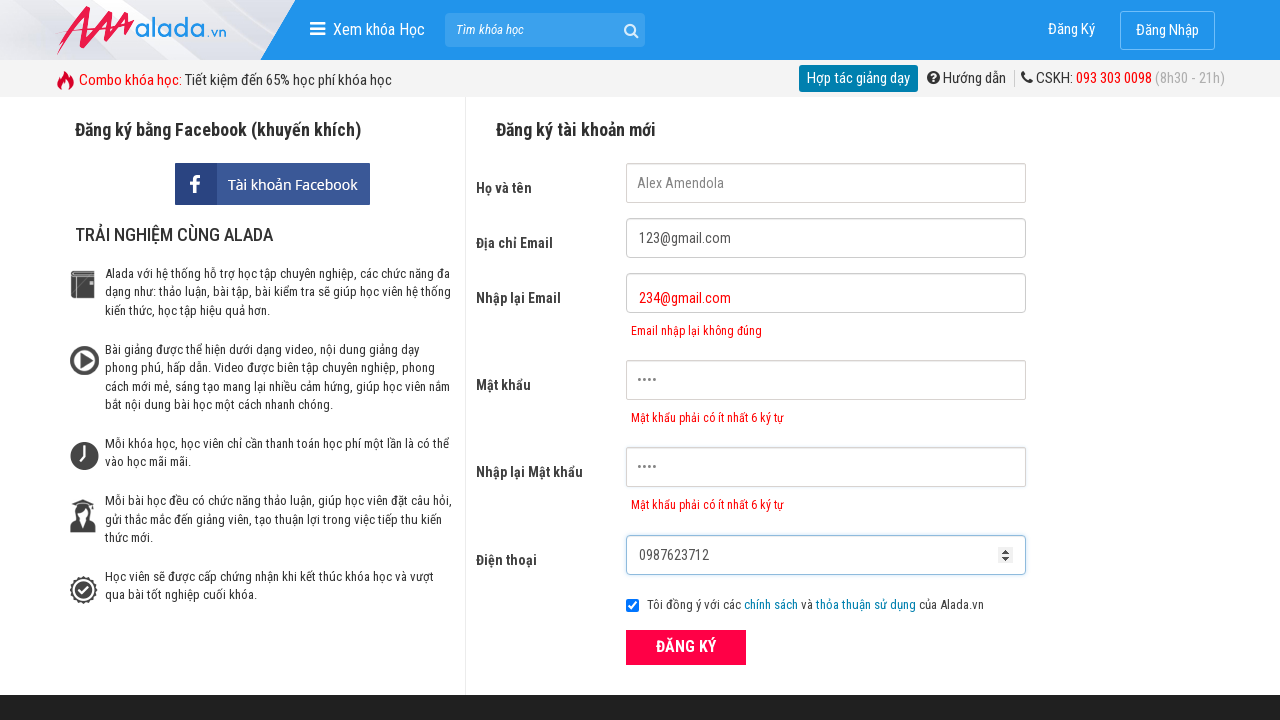

Clicked submit button to submit registration form with mismatched emails at (686, 648) on button[type='submit']
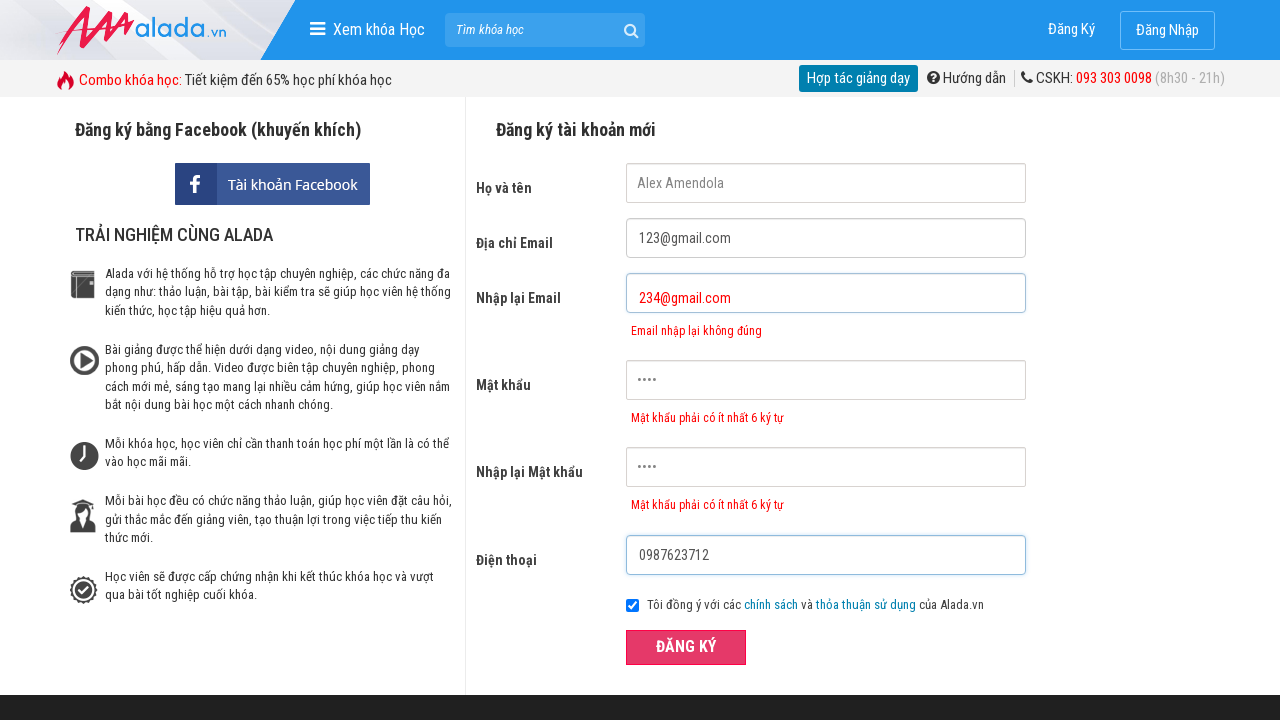

Email mismatch error message appeared
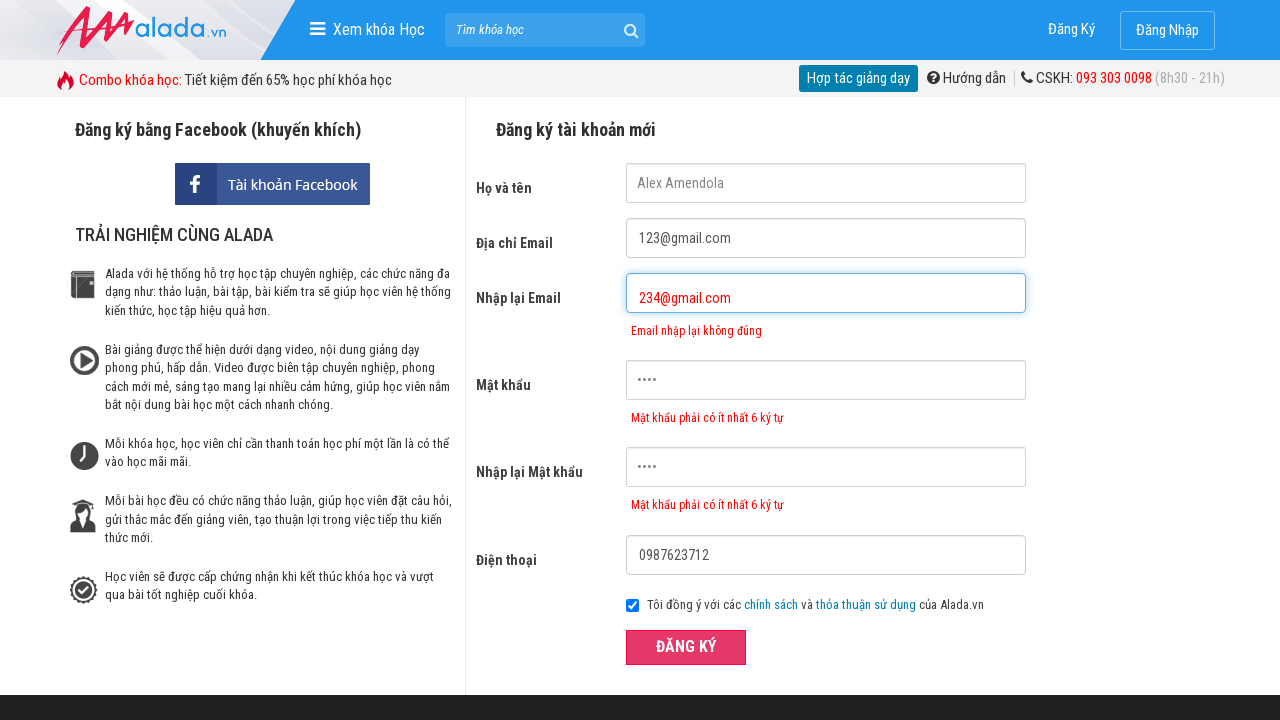

Verified error message 'Email nhập lại không đúng' is displayed for confirm email field
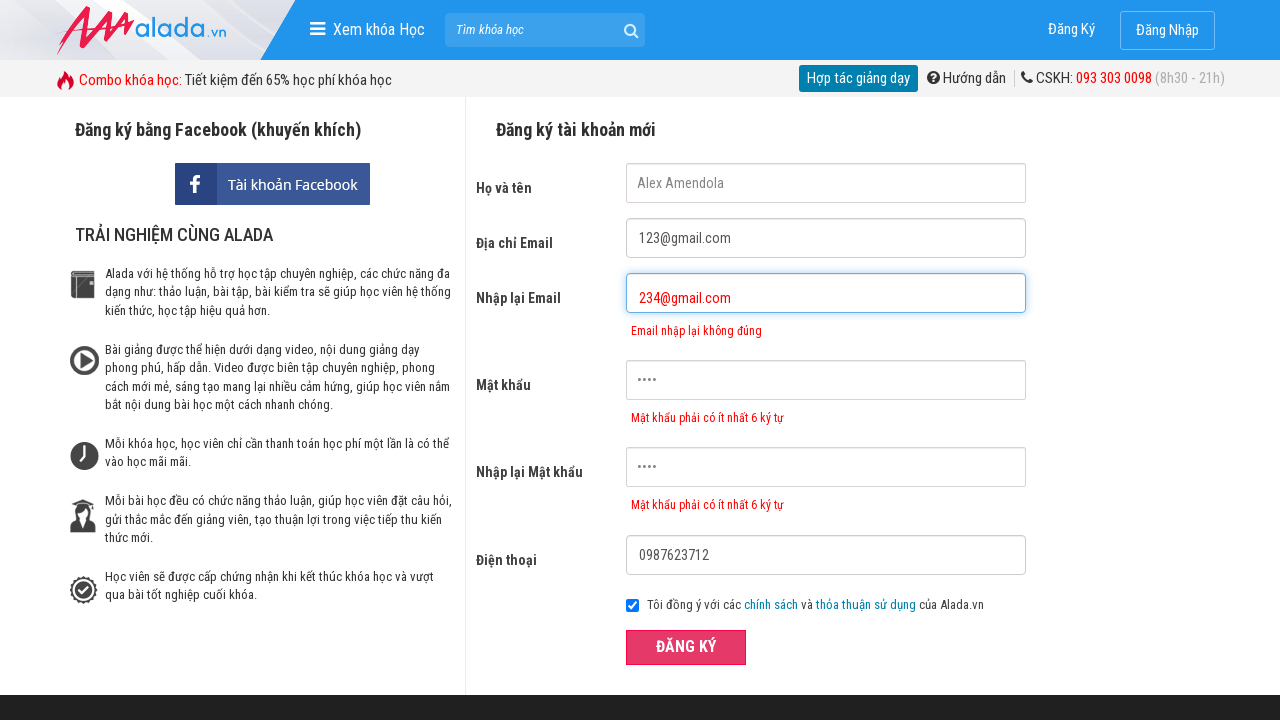

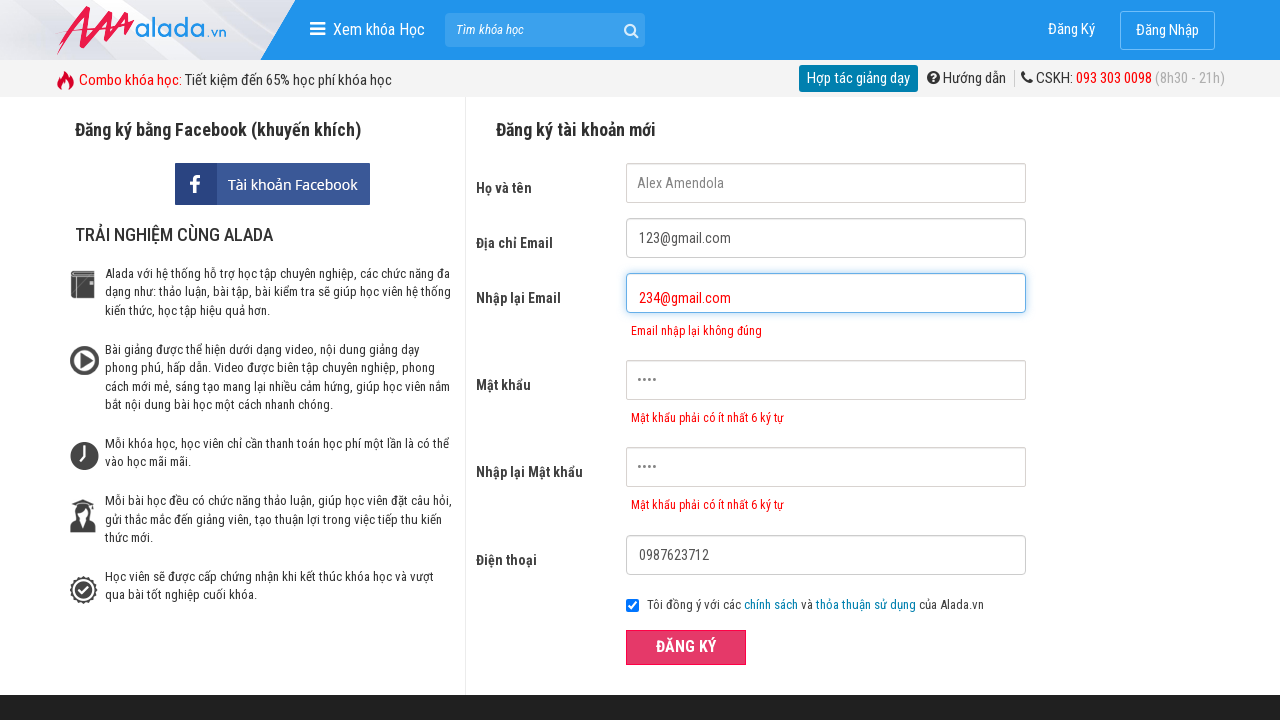